Tests multi-select dropdown functionality by selecting multiple programming languages, verifying selections, and then deselecting all options before making new selections using different methods

Starting URL: https://testcenter.techproeducation.com/index.php?page=dropdown

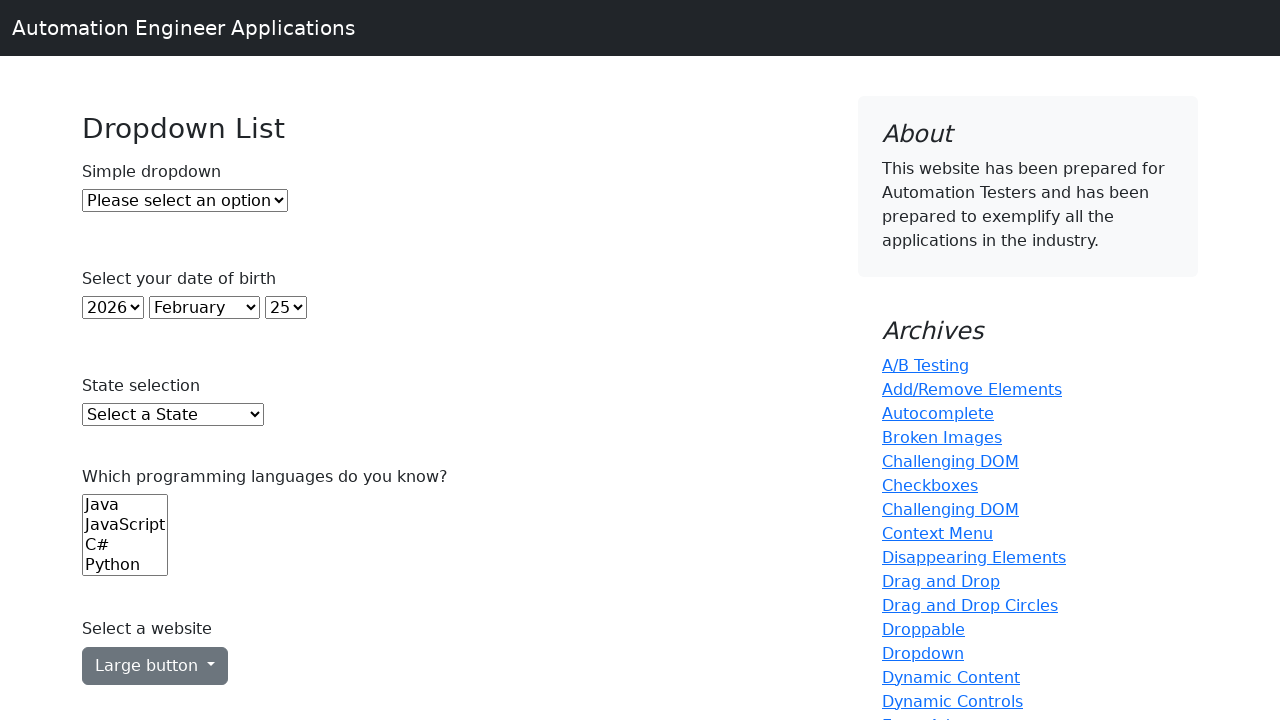

Located the programming languages dropdown
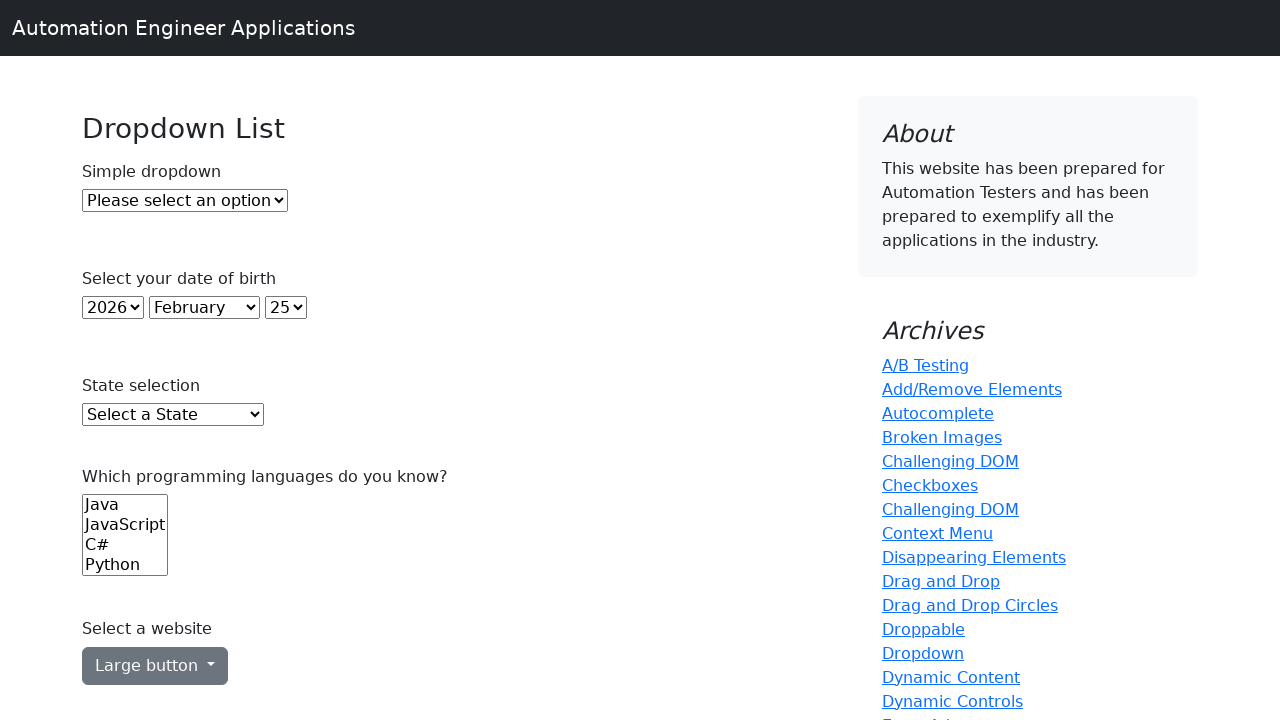

Selected first option (index 0) from languages dropdown on select[name='Languages']
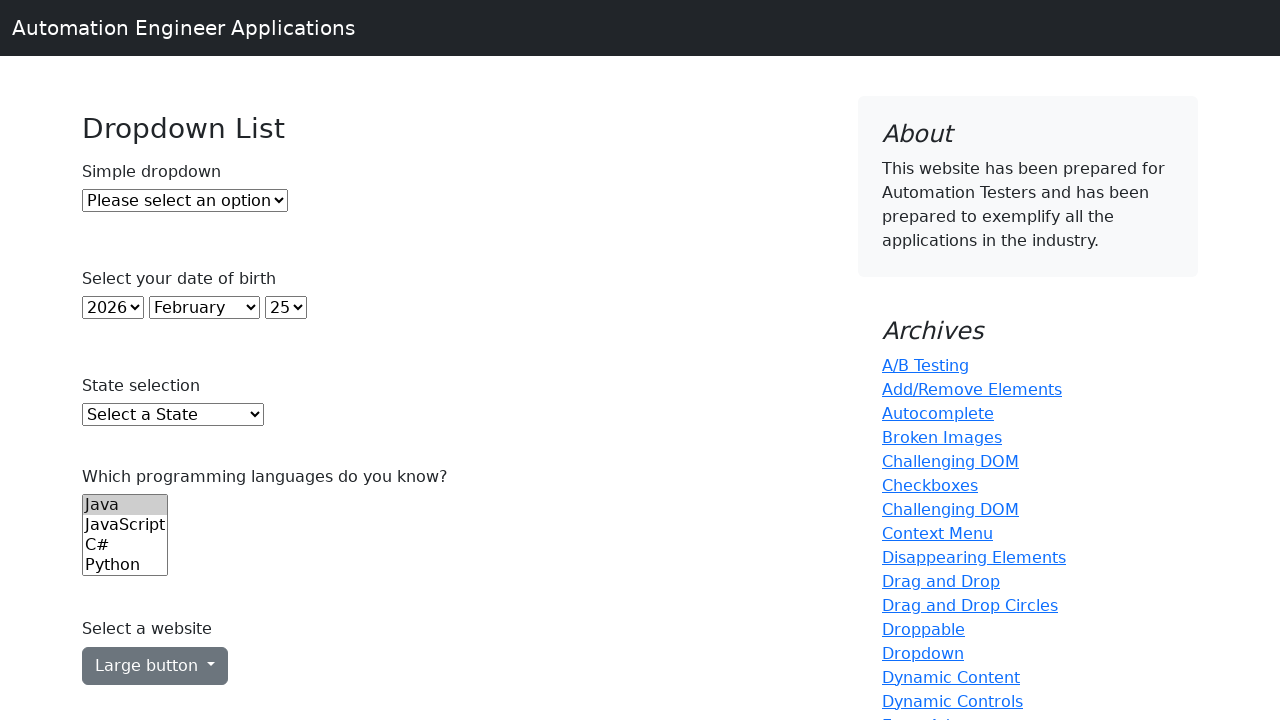

Selected options at indices 0 and 2 from languages dropdown on select[name='Languages']
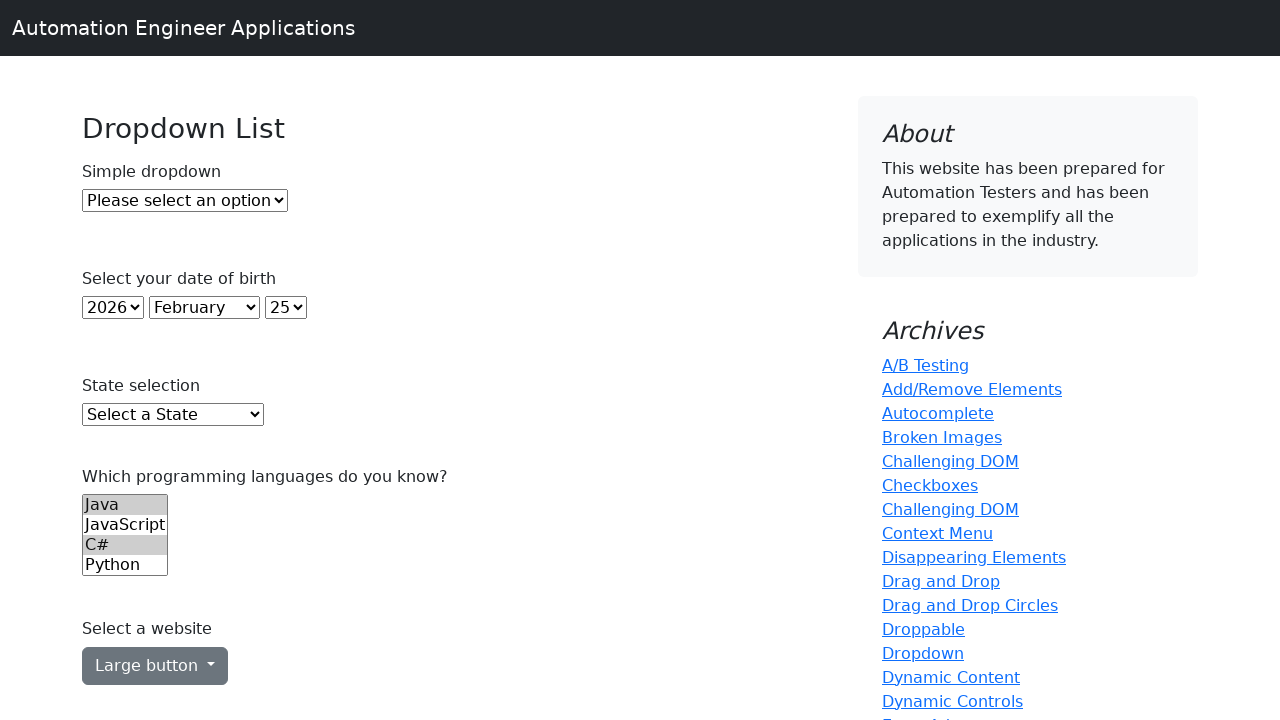

Selected options at indices 0, 2, and 3 from languages dropdown on select[name='Languages']
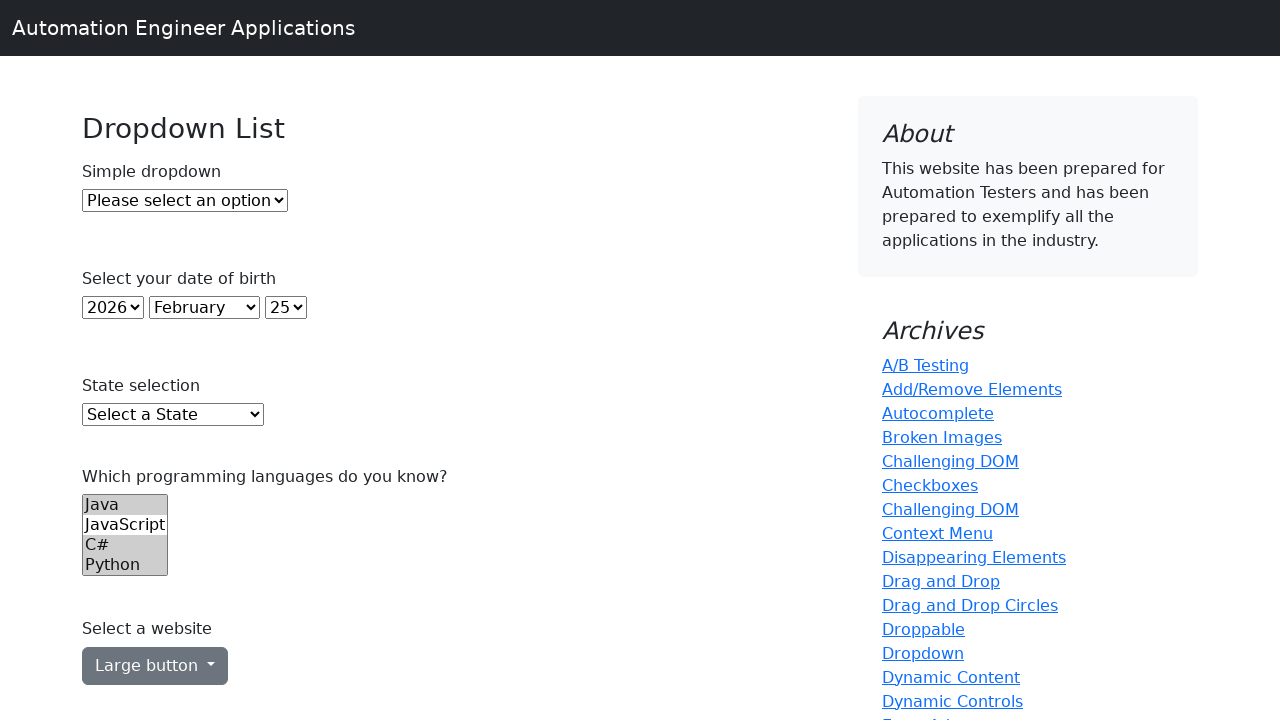

Selected four options at indices 0, 2, 3, and 4 from languages dropdown on select[name='Languages']
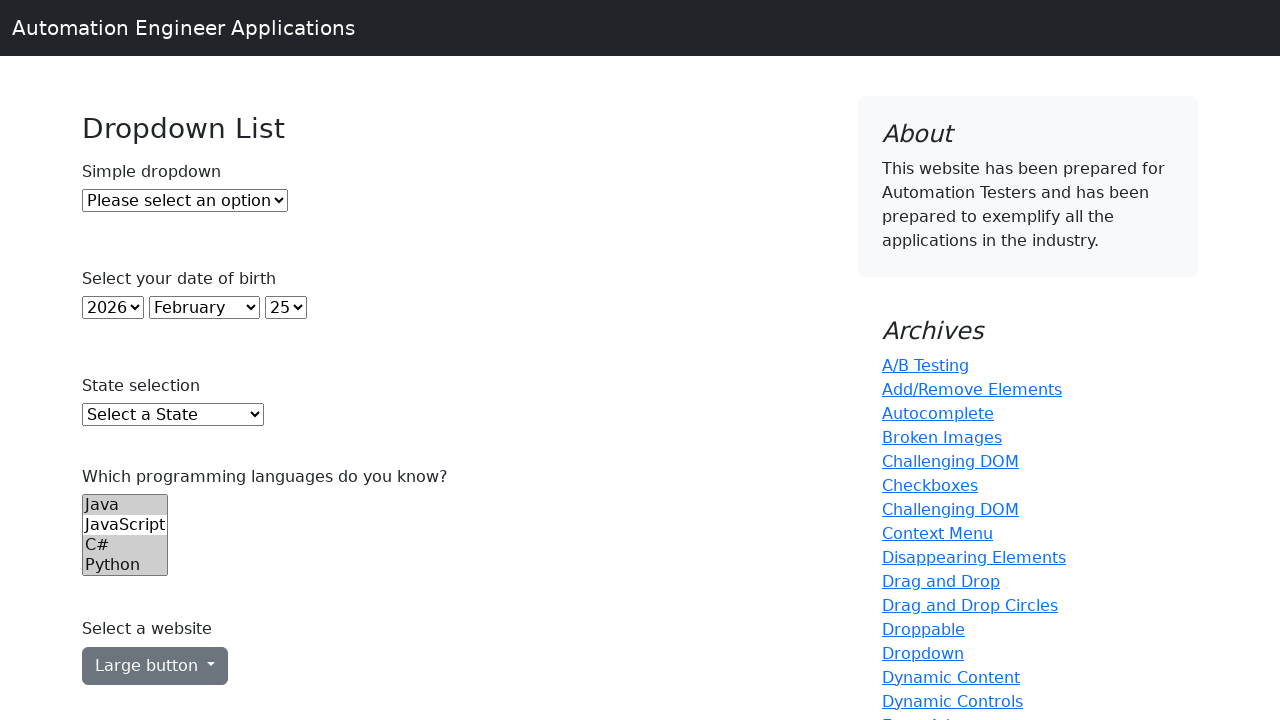

Located all checked options in languages dropdown
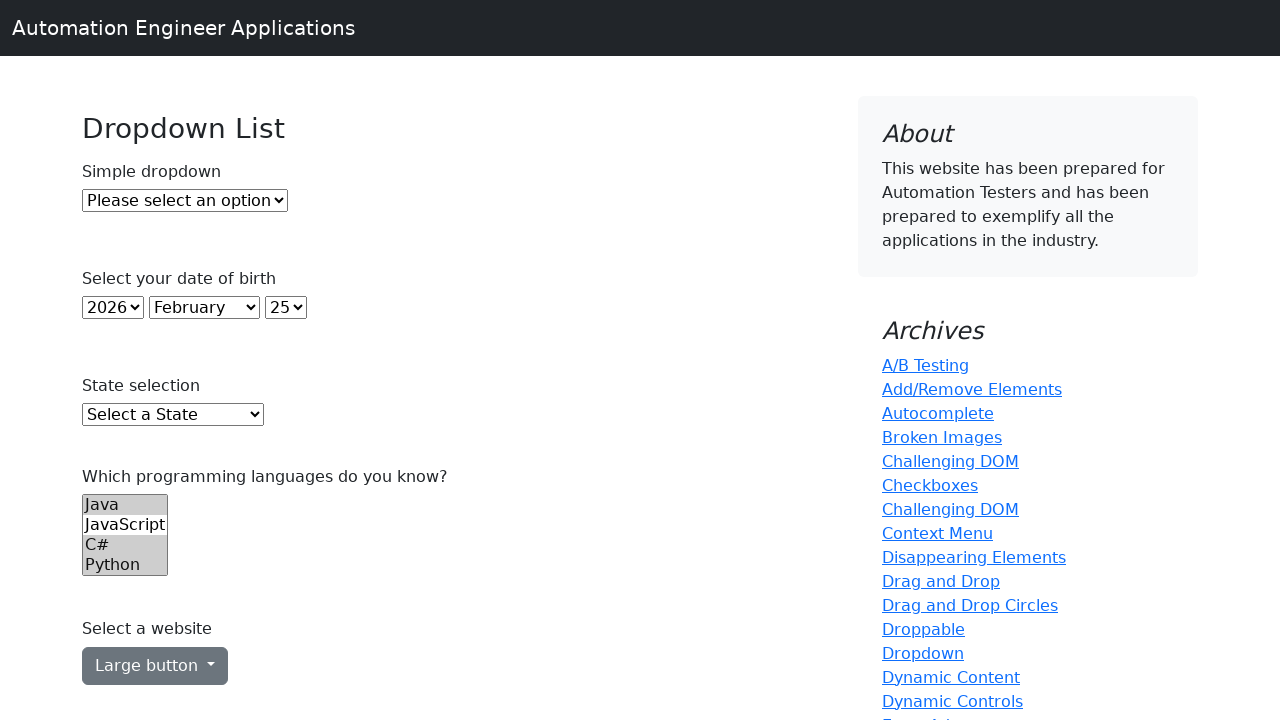

Verified that exactly 4 options are selected
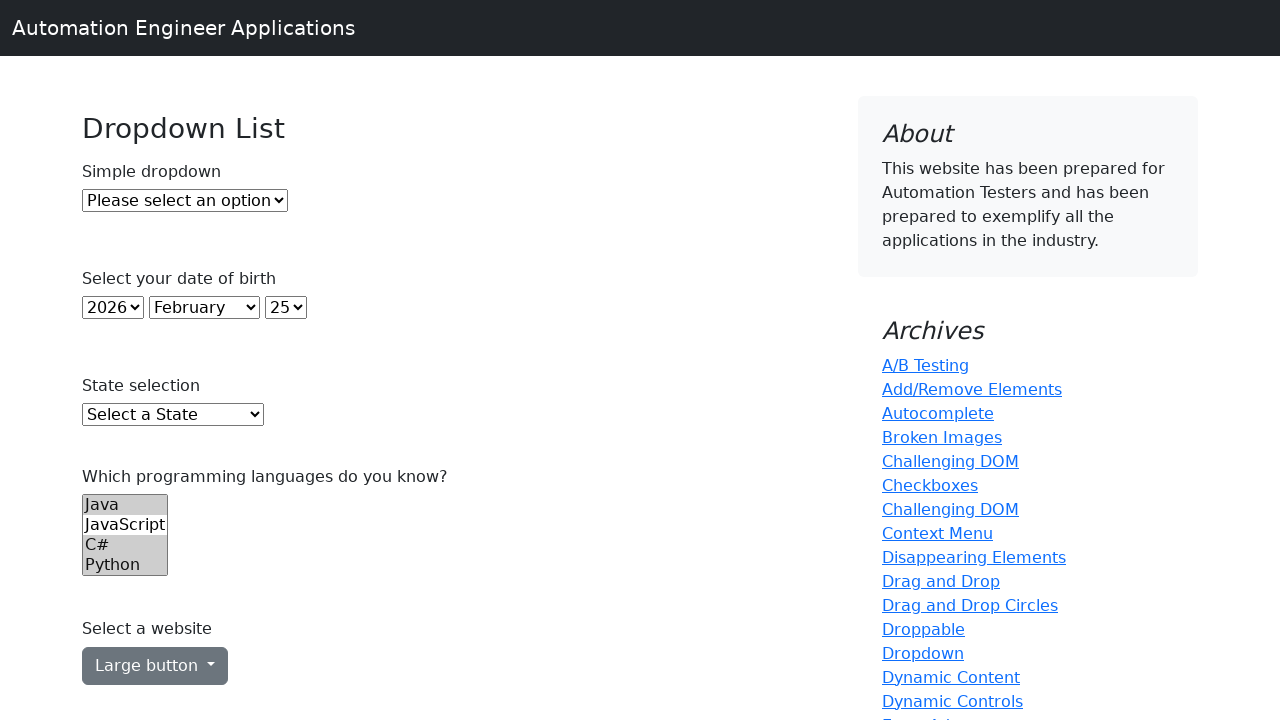

Deselected all options from languages dropdown on select[name='Languages']
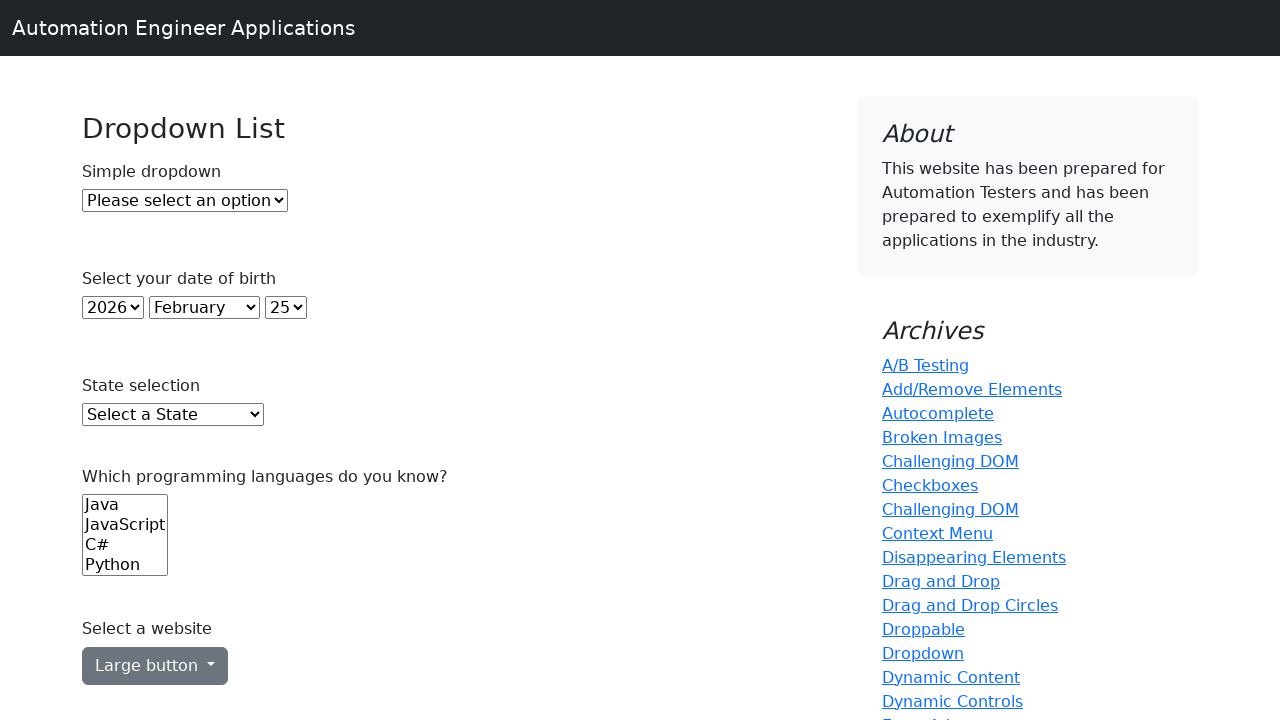

Selected Java option by visible text from languages dropdown on select[name='Languages']
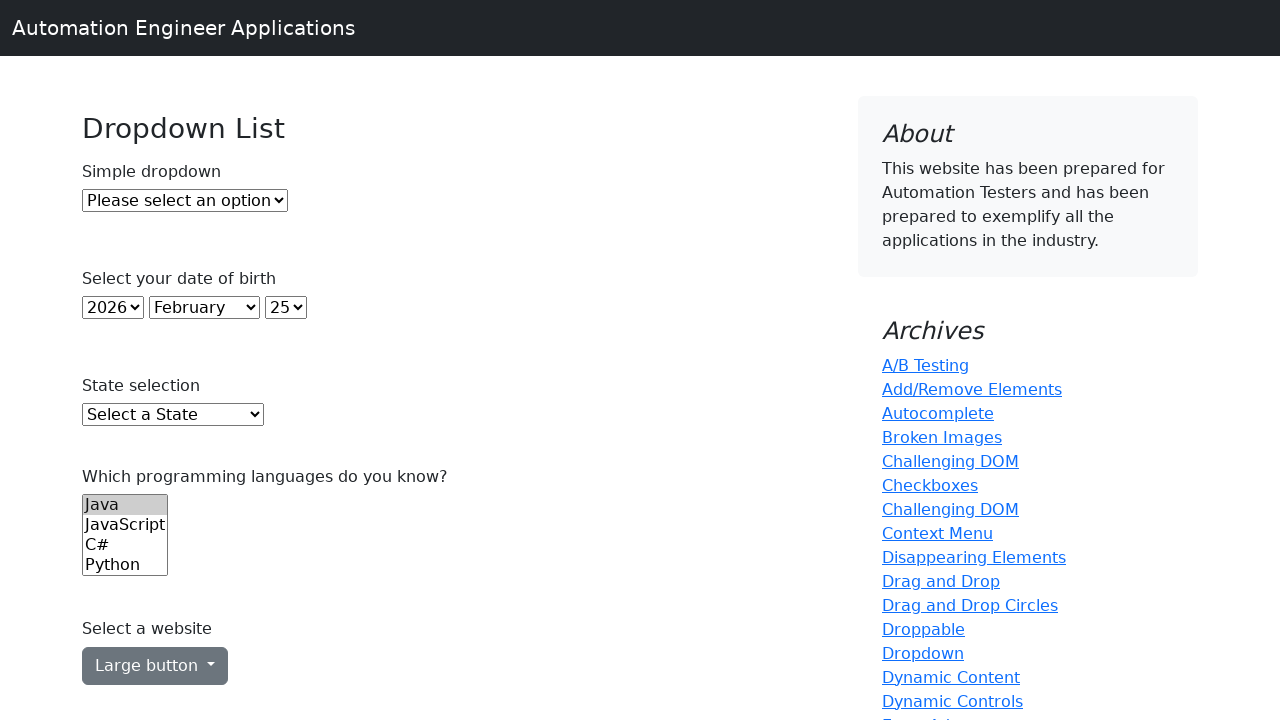

Selected option at index 2 from languages dropdown on select[name='Languages']
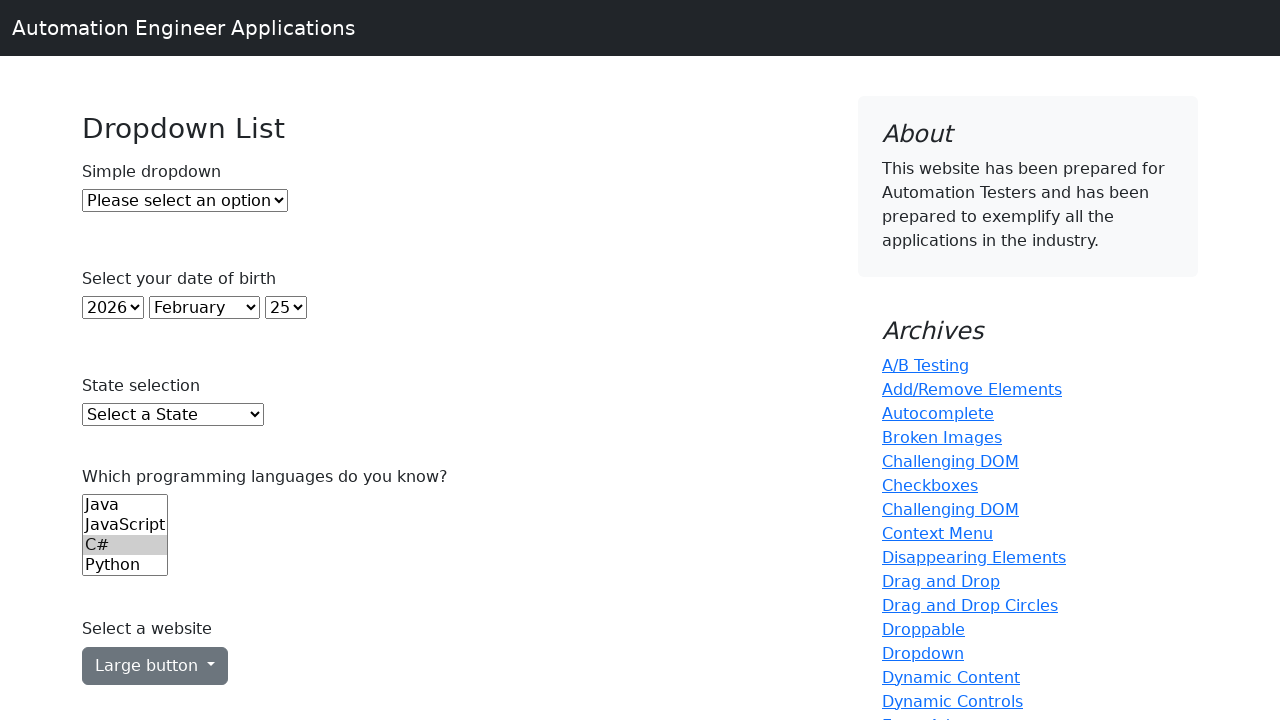

Selected Python option by value from languages dropdown on select[name='Languages']
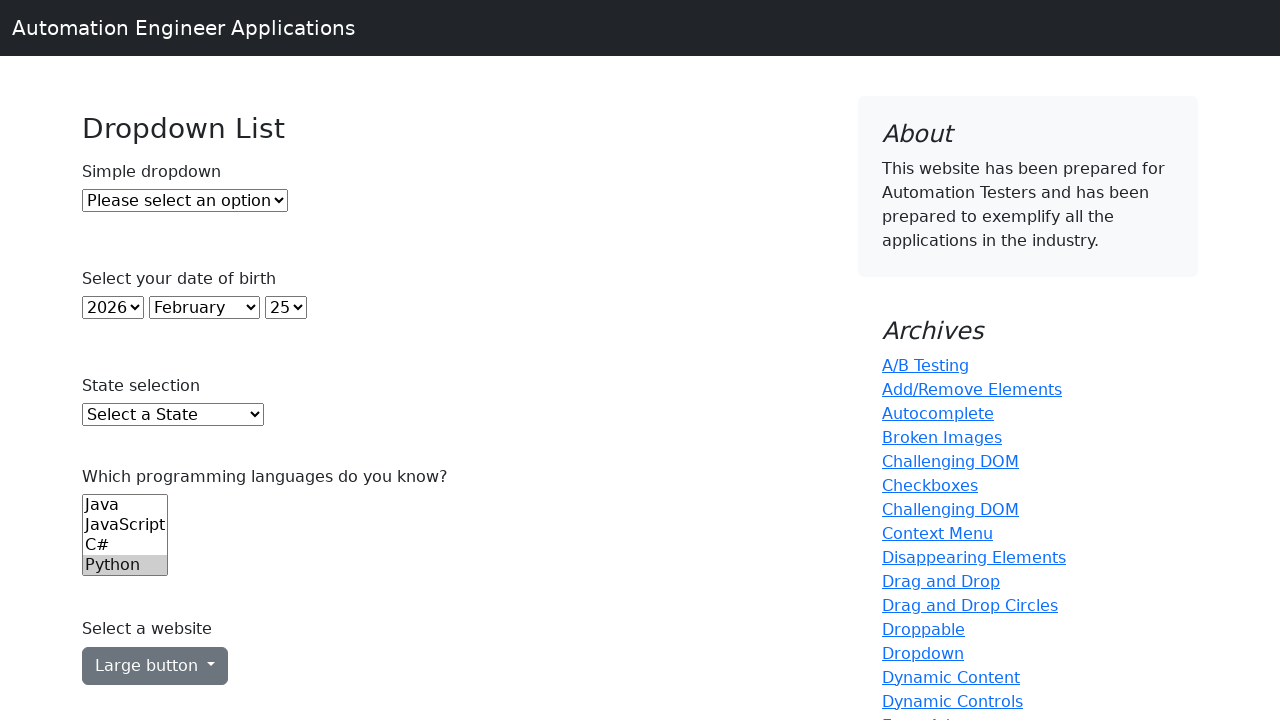

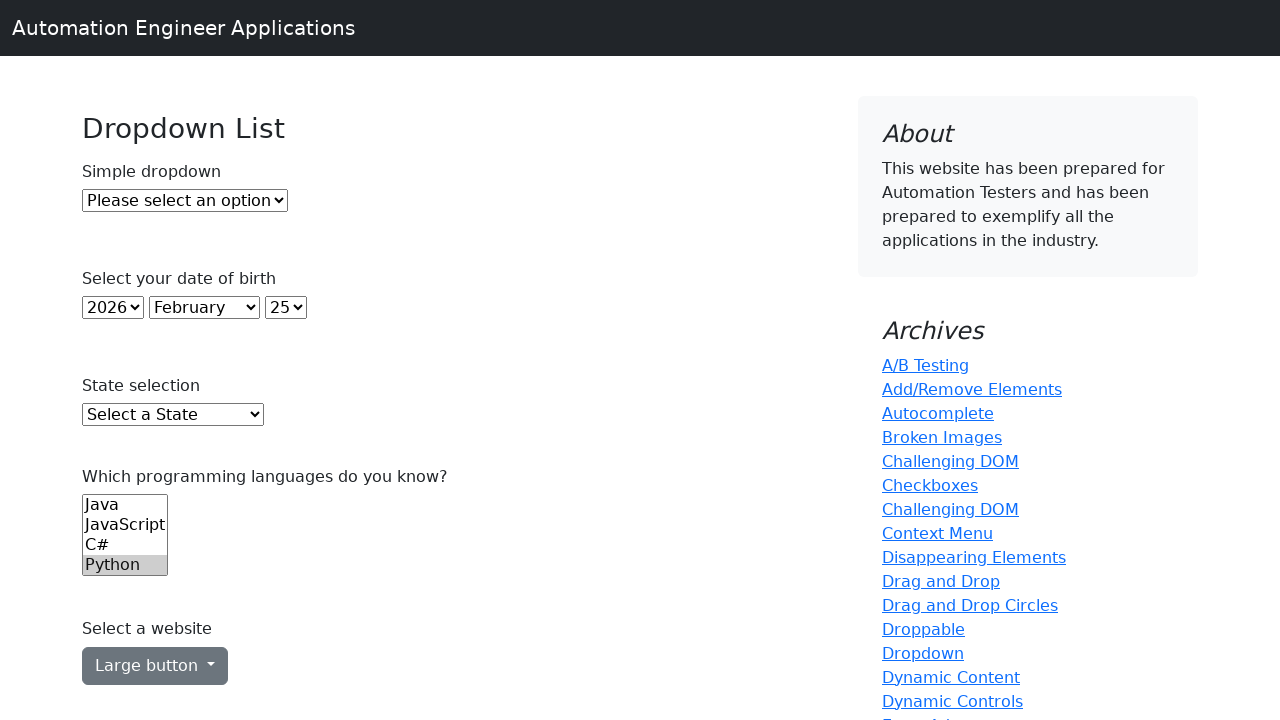